Tests Hacker News search functionality by searching for "testdriven" and verifying the results contain the search term

Starting URL: https://news.ycombinator.com

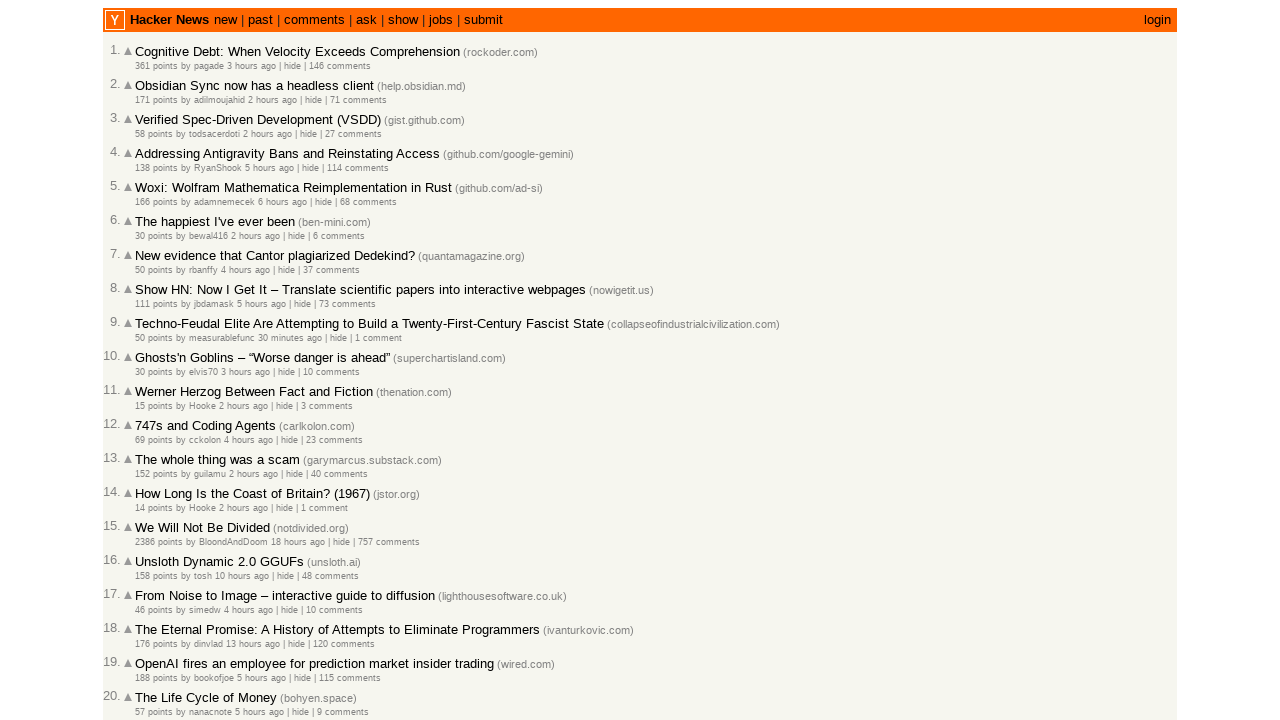

Filled search box with 'testdriven' on input[name='q']
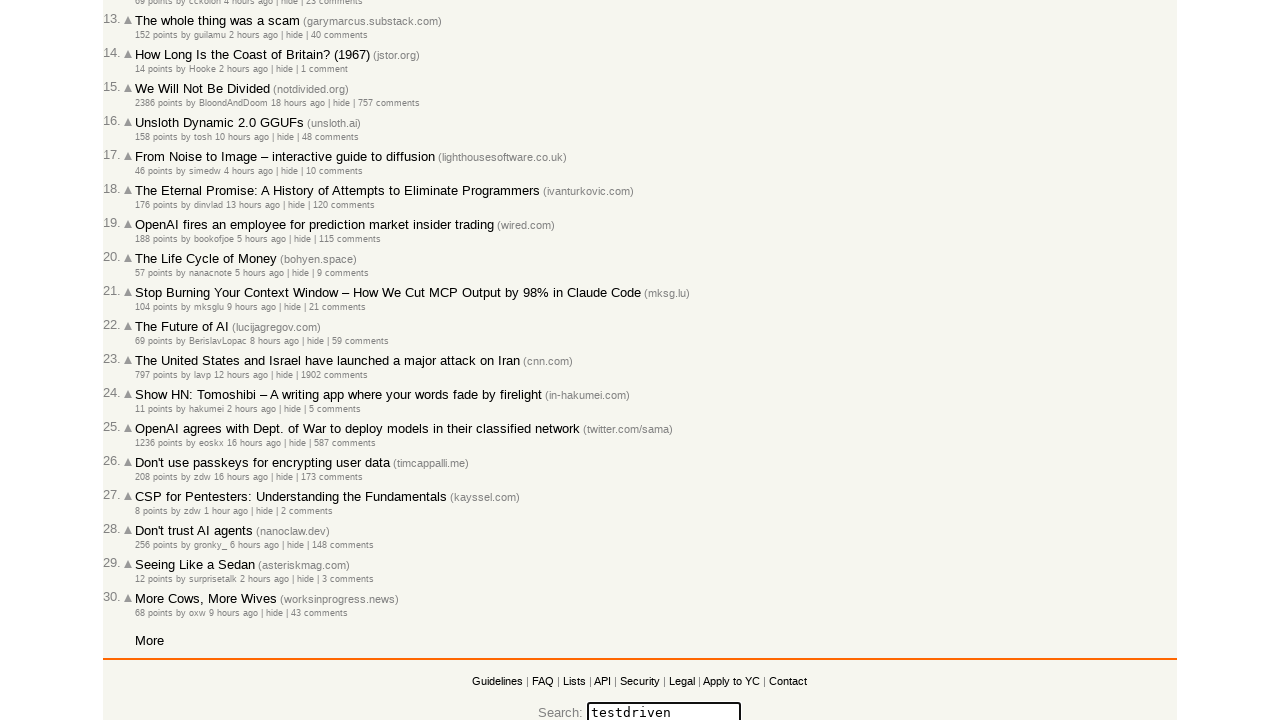

Pressed Enter to submit search on input[name='q']
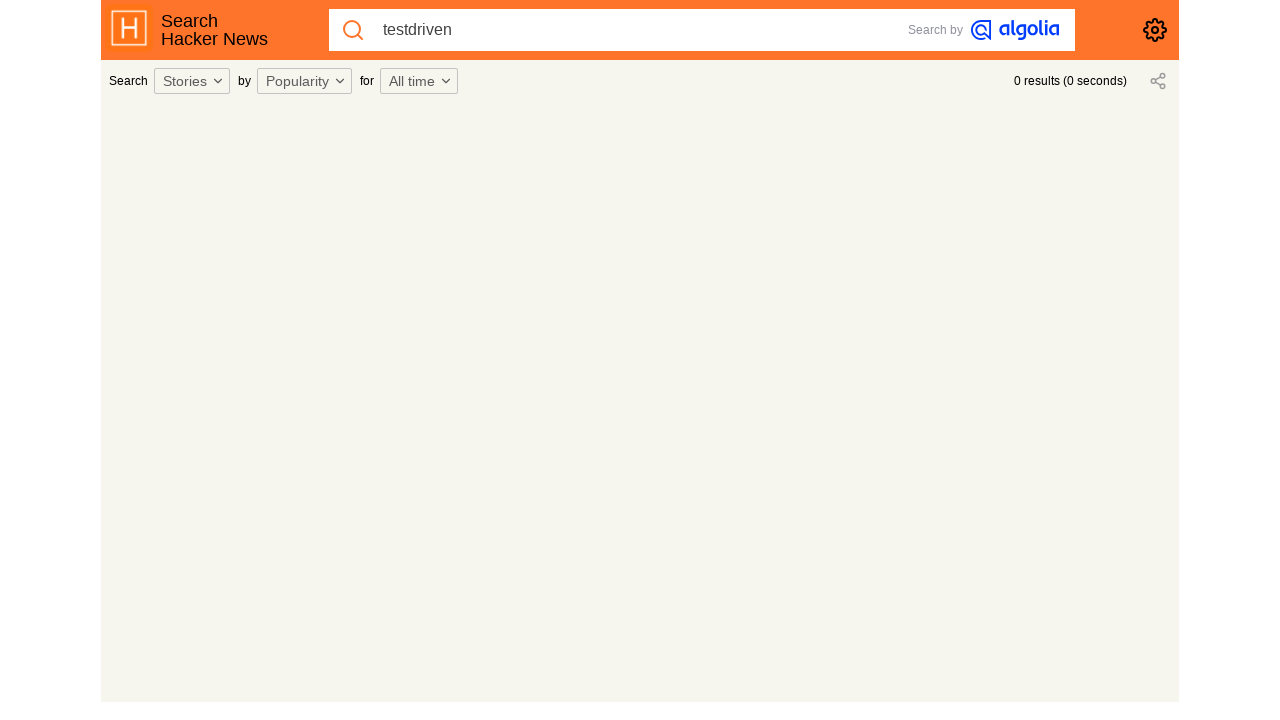

Search results page loaded with networkidle state
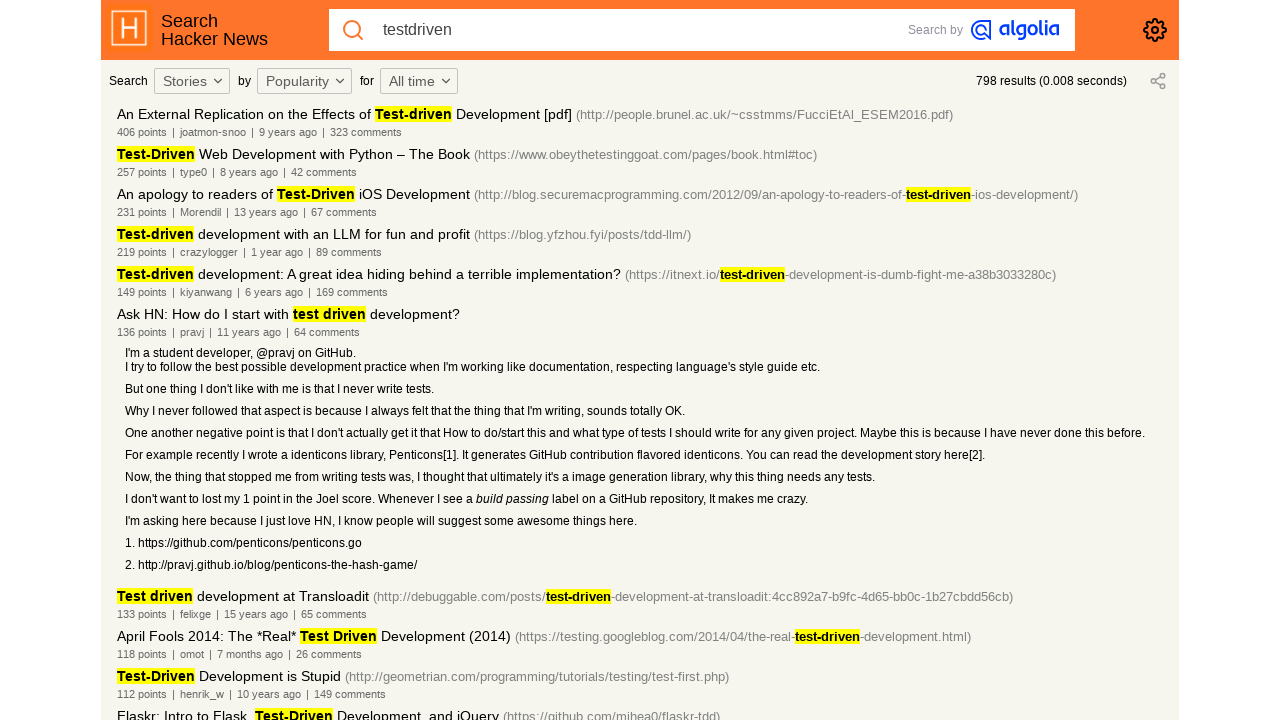

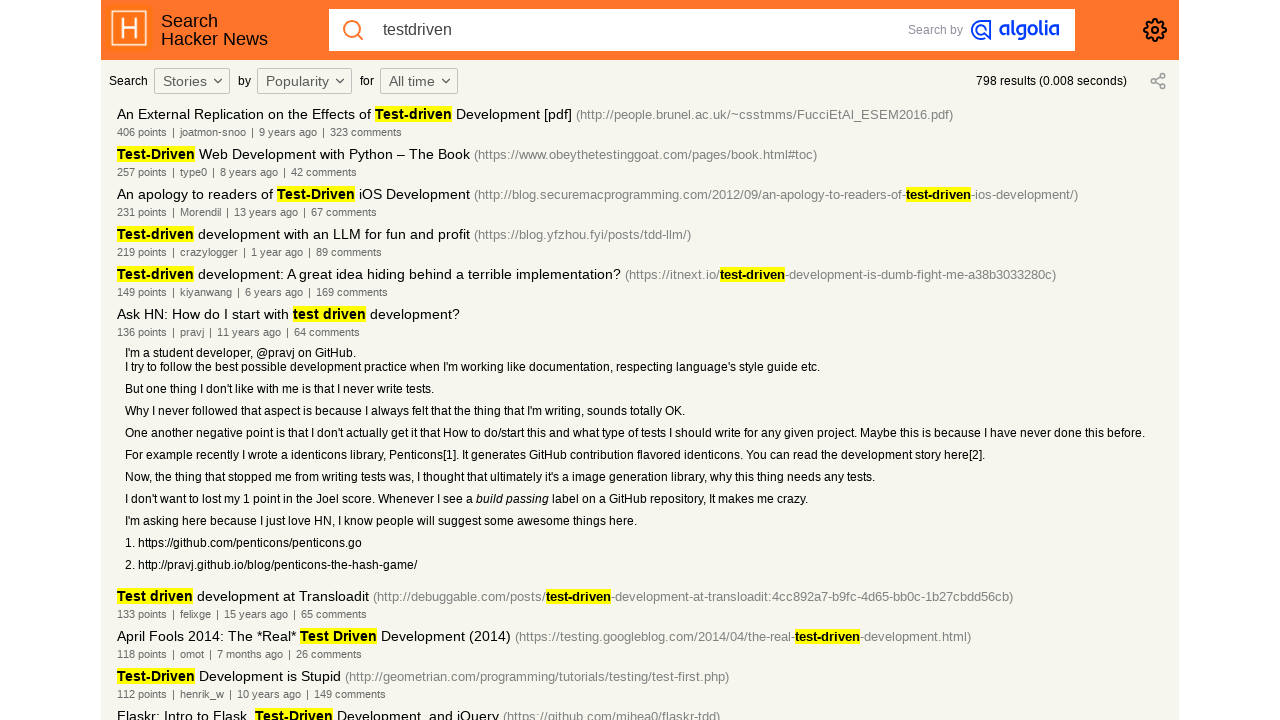